Tests HTML5 drag and drop by dragging column A to column B and back

Starting URL: https://automationfc.github.io/drag-drop-html5/

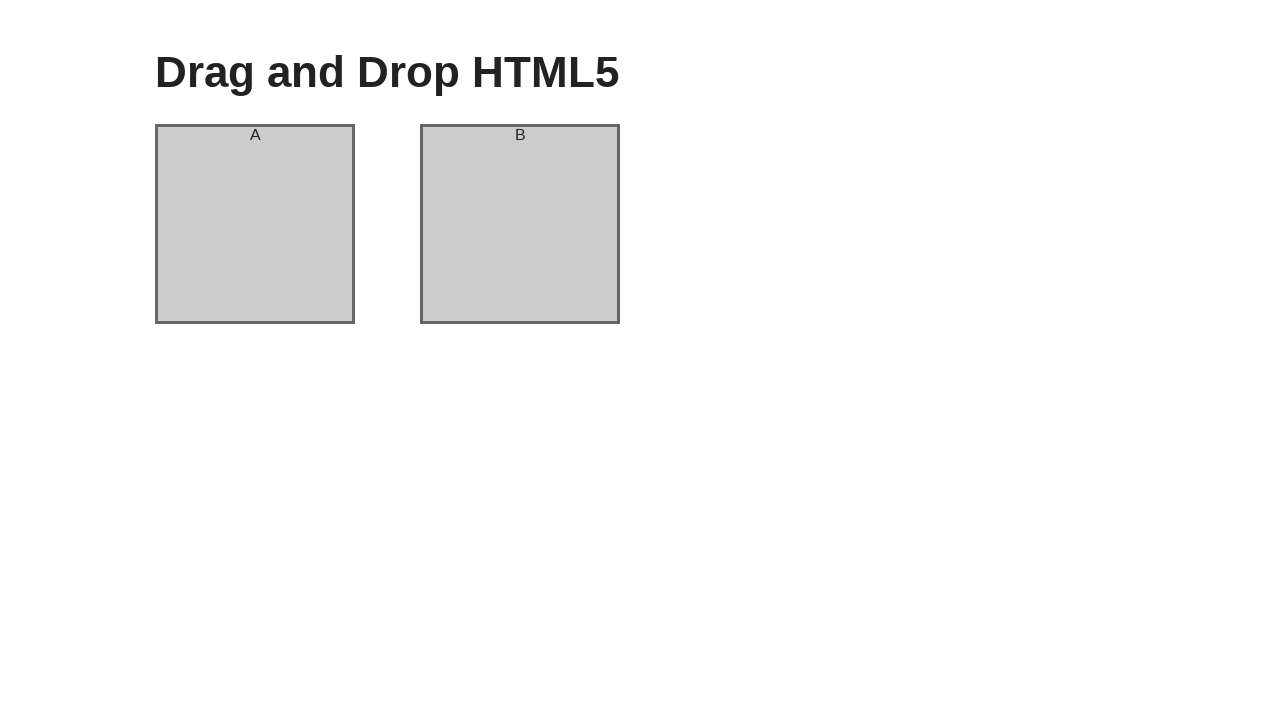

Dragged column A to column B at (520, 224)
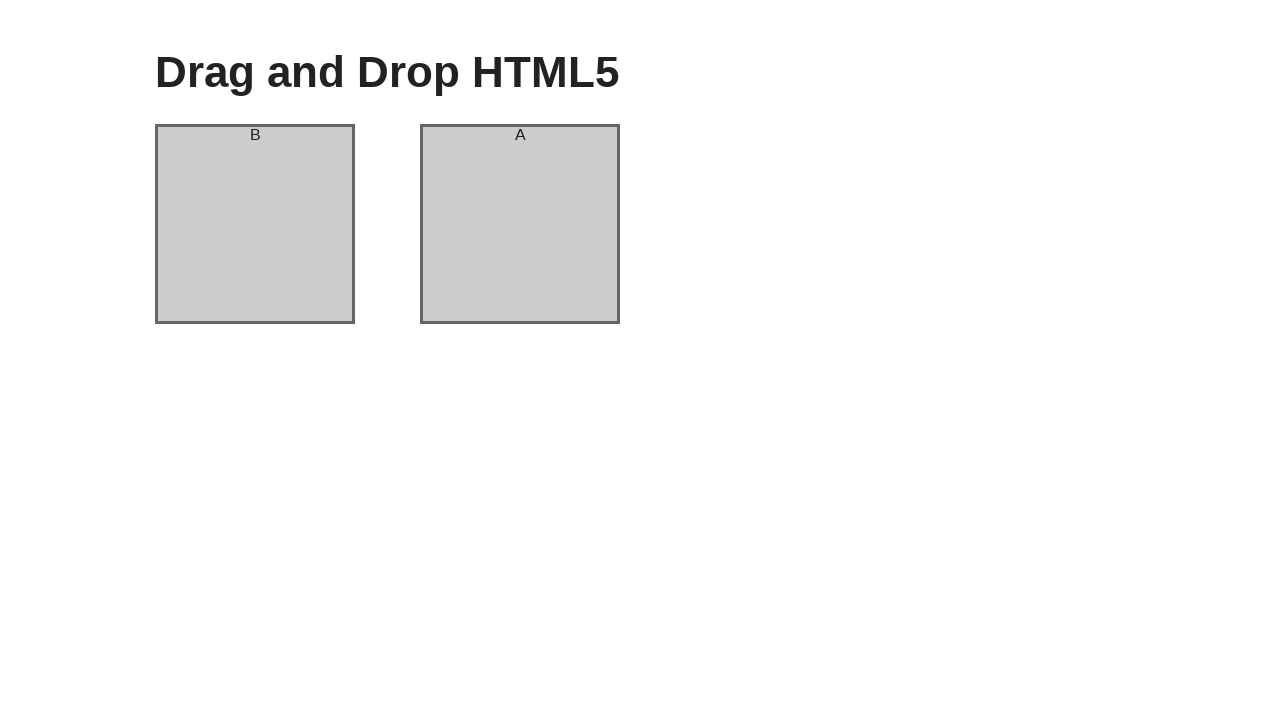

Verified column A is now in position B
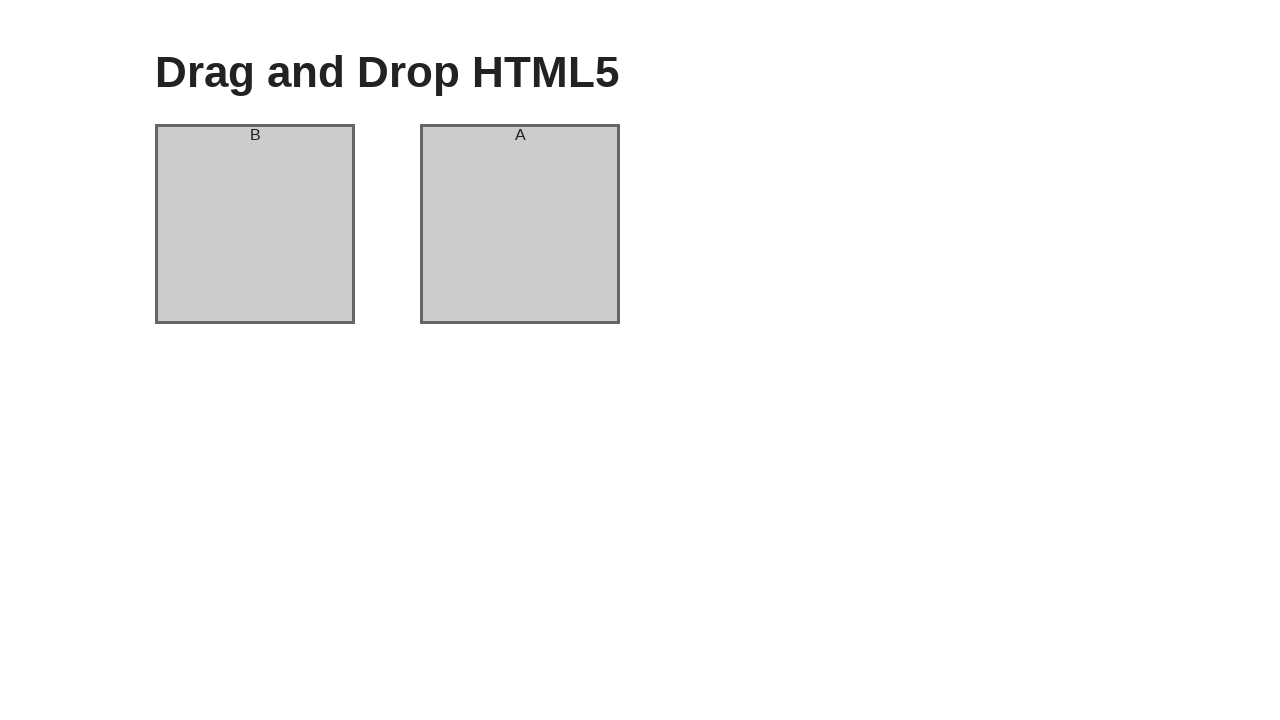

Waited 3 seconds before next action
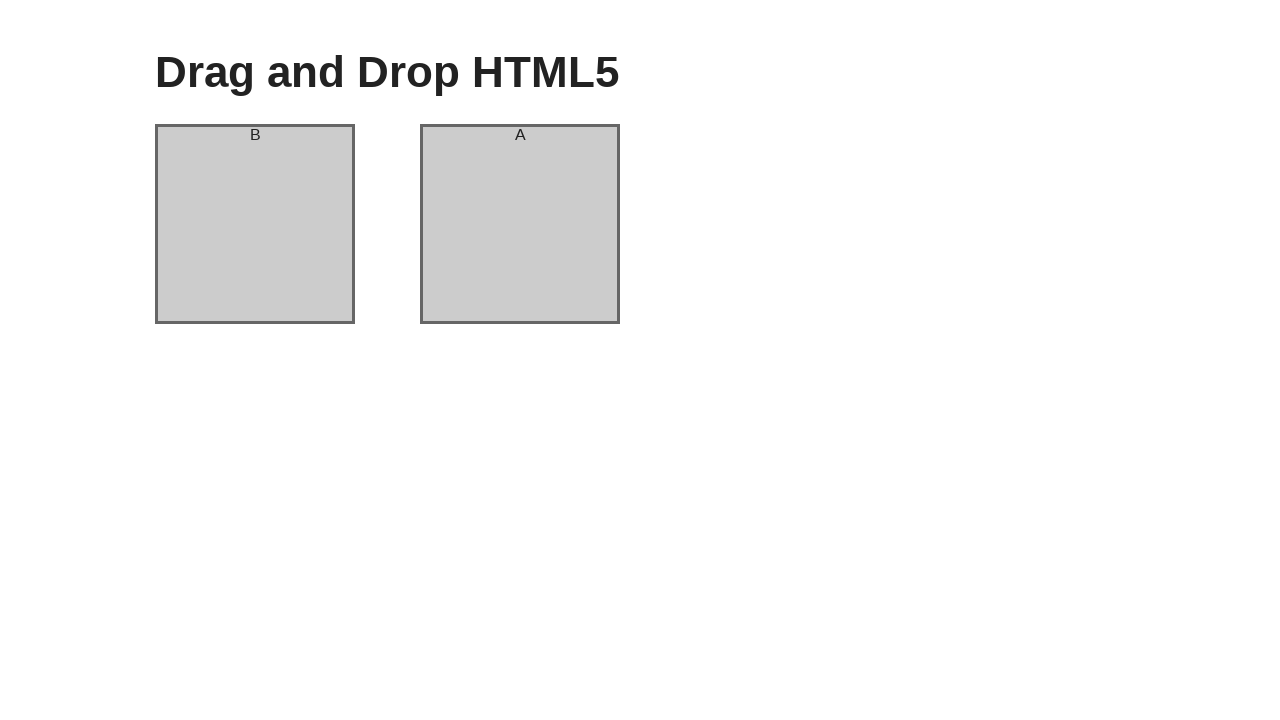

Dragged column A back to column B to swap positions at (520, 224)
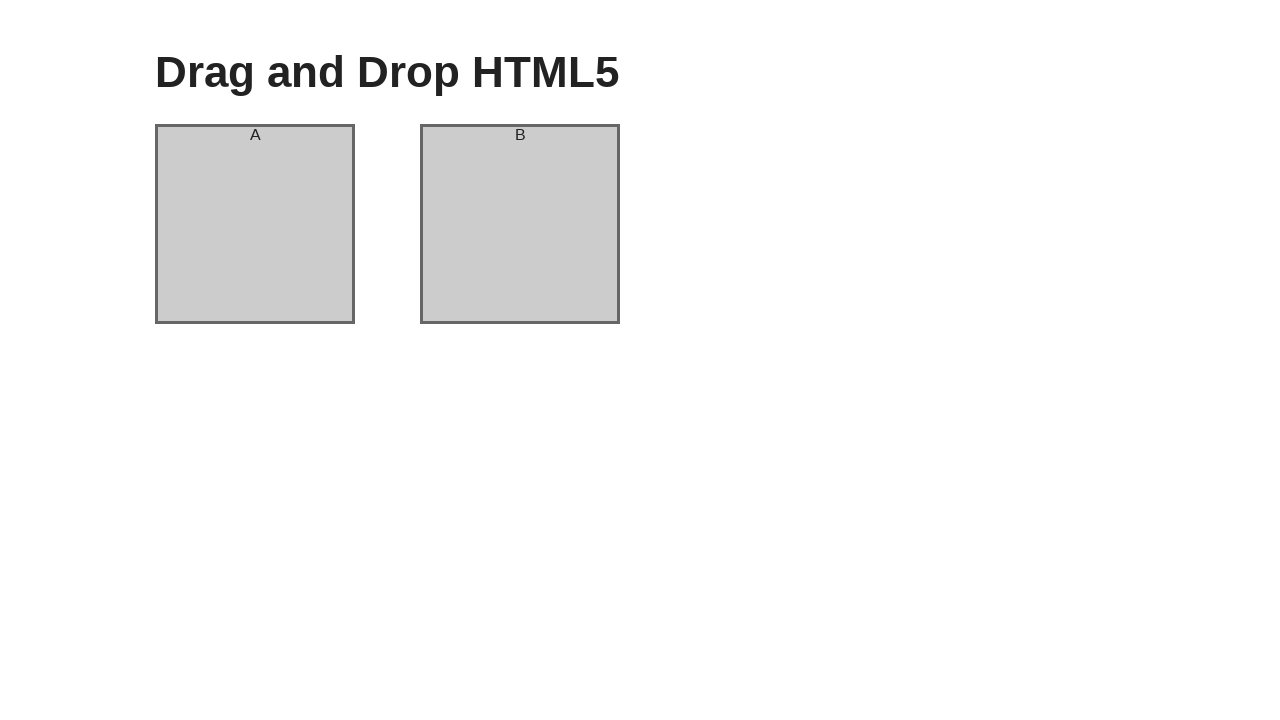

Verified column B is now in position B - returned to original state
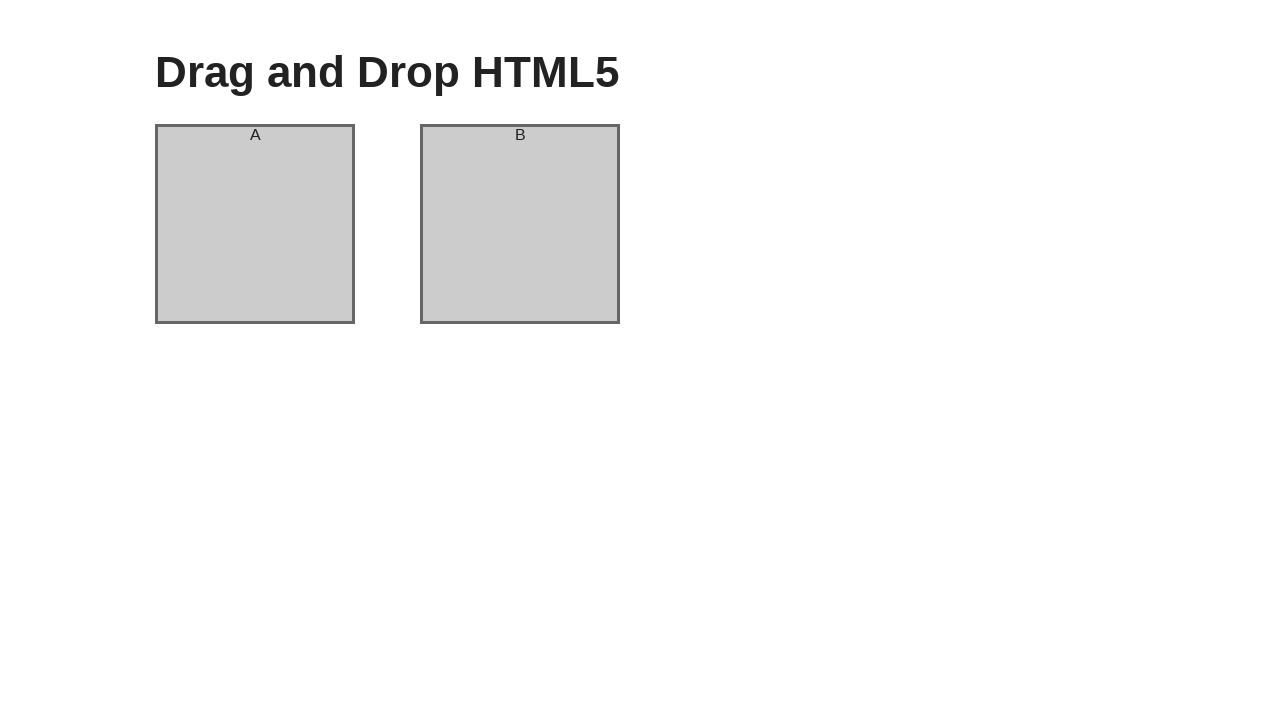

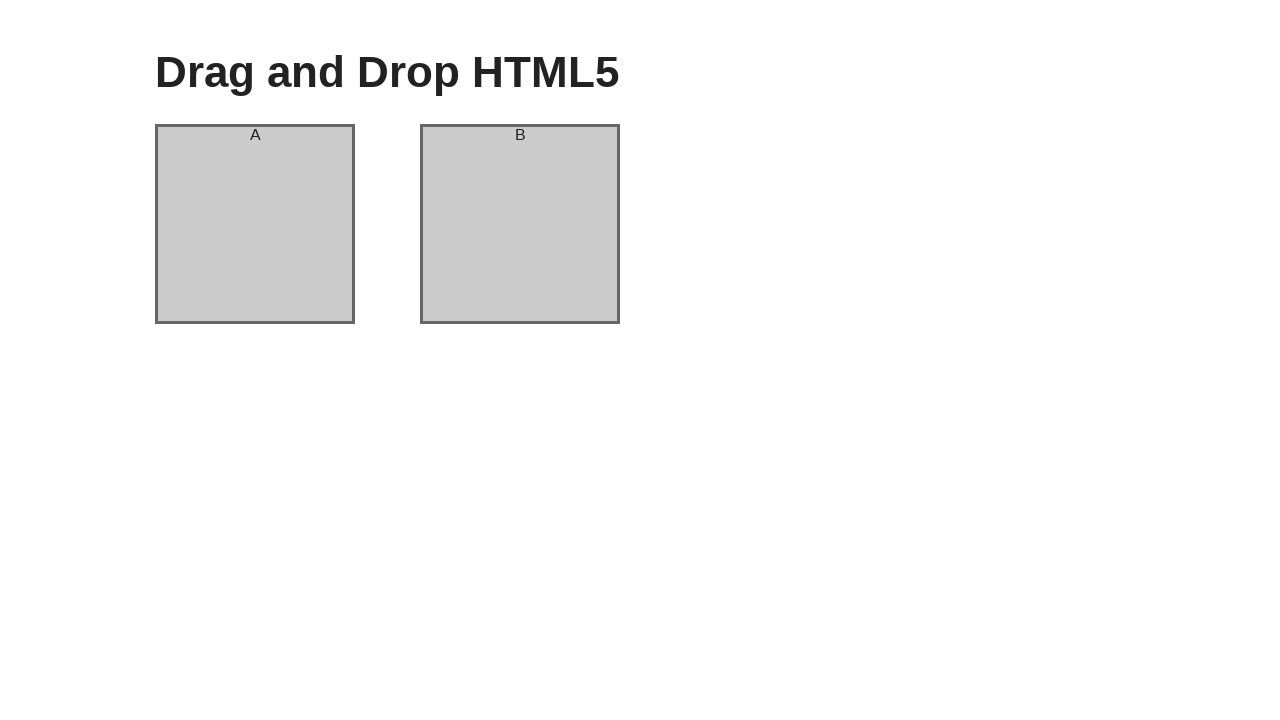